Tests radio button and checkbox interactions on an automation practice page by clicking through three radio buttons and three checkboxes.

Starting URL: https://rahulshettyacademy.com/AutomationPractice/

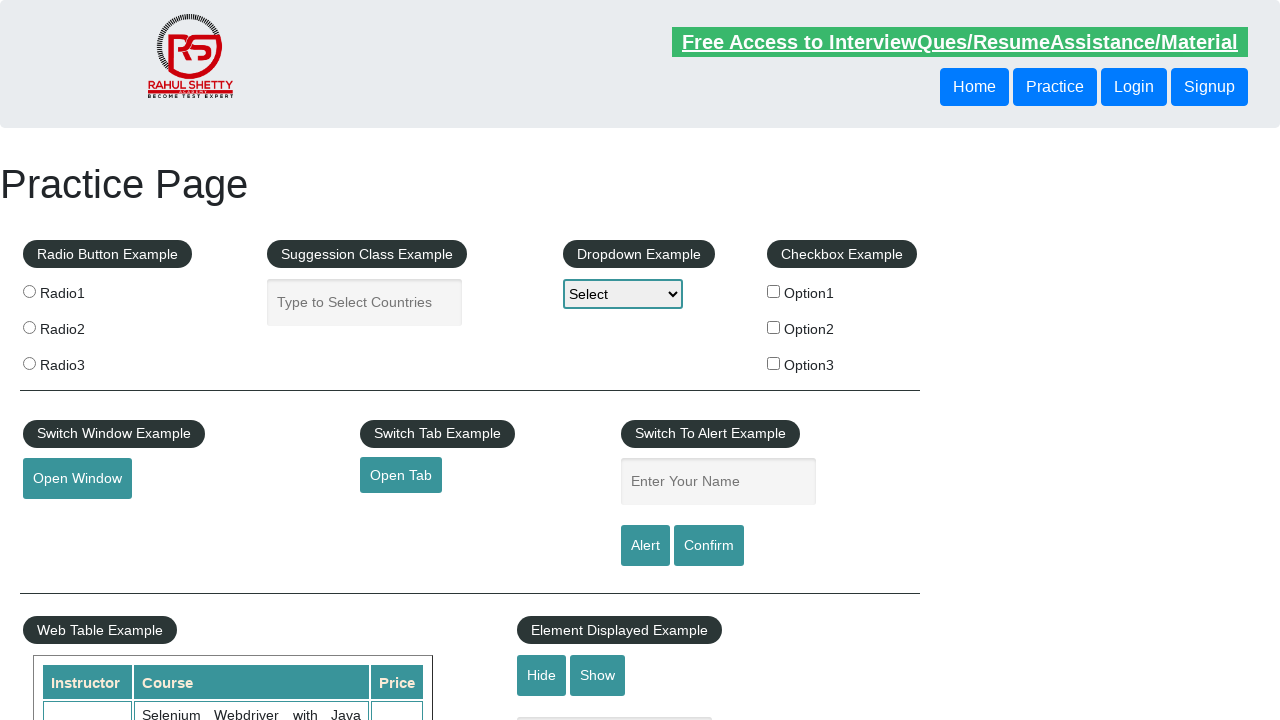

Clicked radio button 1 at (29, 291) on xpath=//*[@value='radio1']
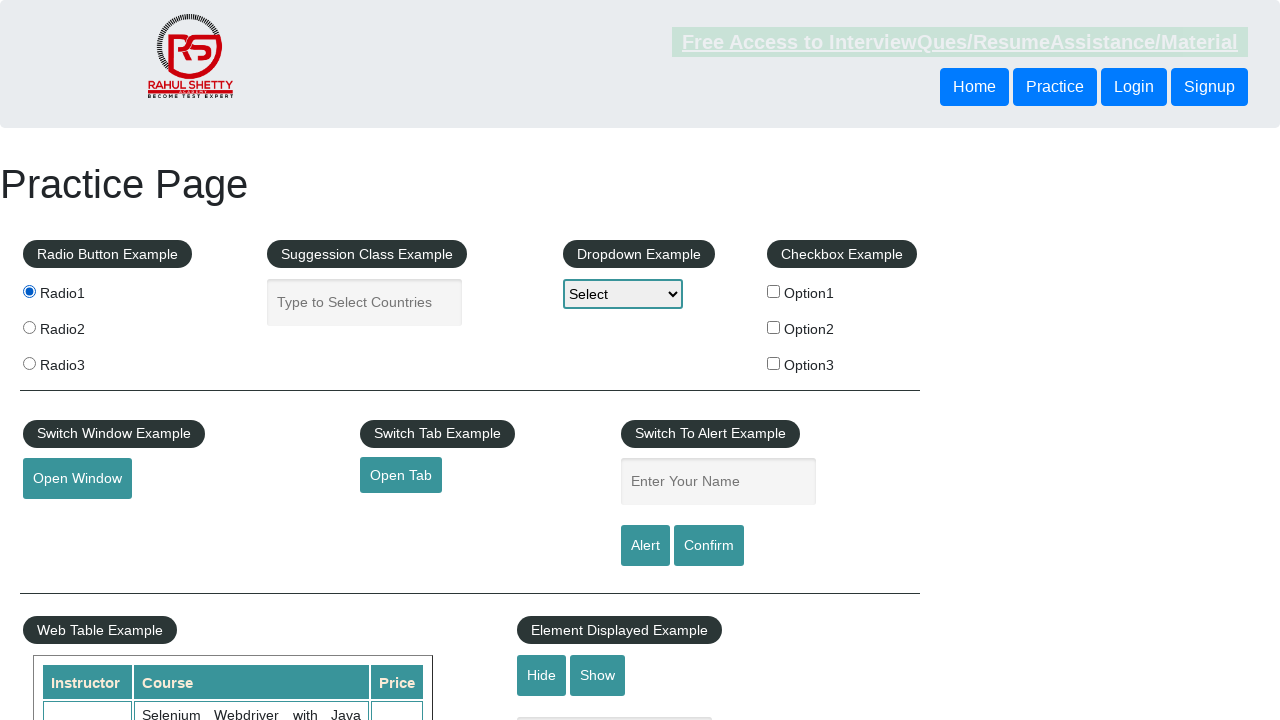

Clicked radio button 2 at (29, 327) on xpath=//*[@value='radio2']
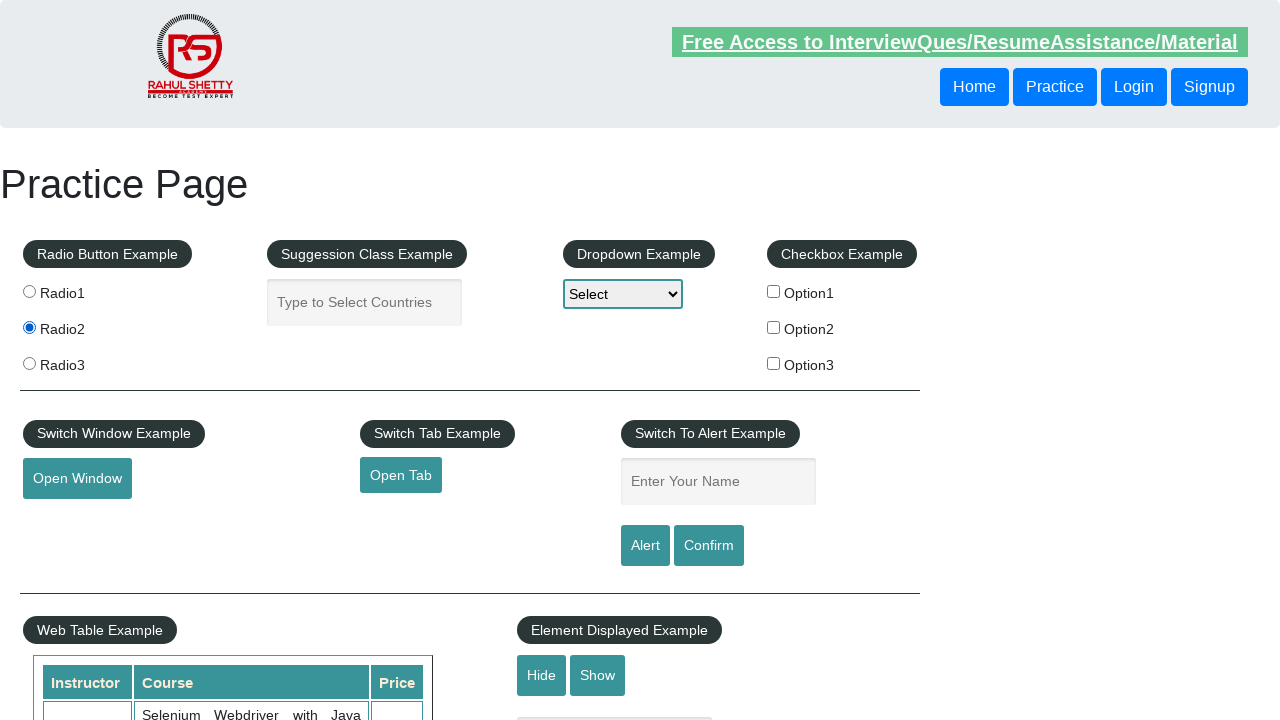

Clicked radio button 3 at (29, 363) on xpath=//*[@value='radio3']
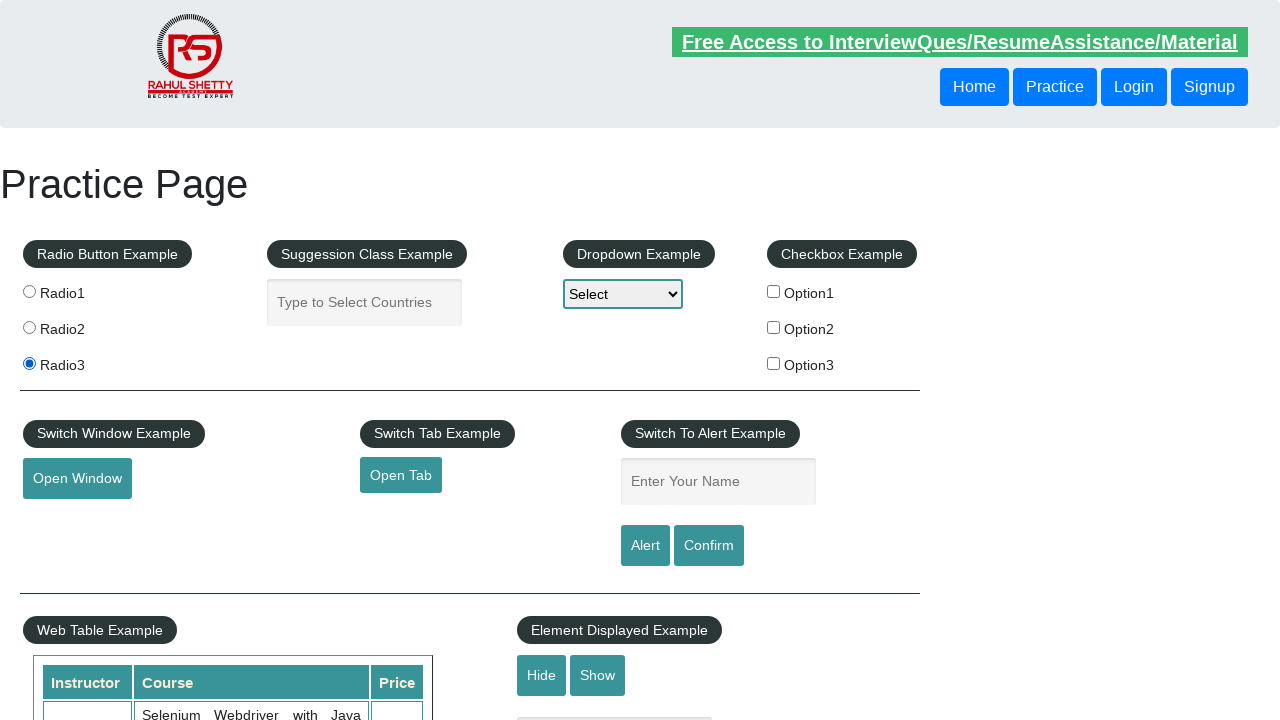

Clicked checkbox option 1 at (774, 291) on (//*[@value='option1'])[2]
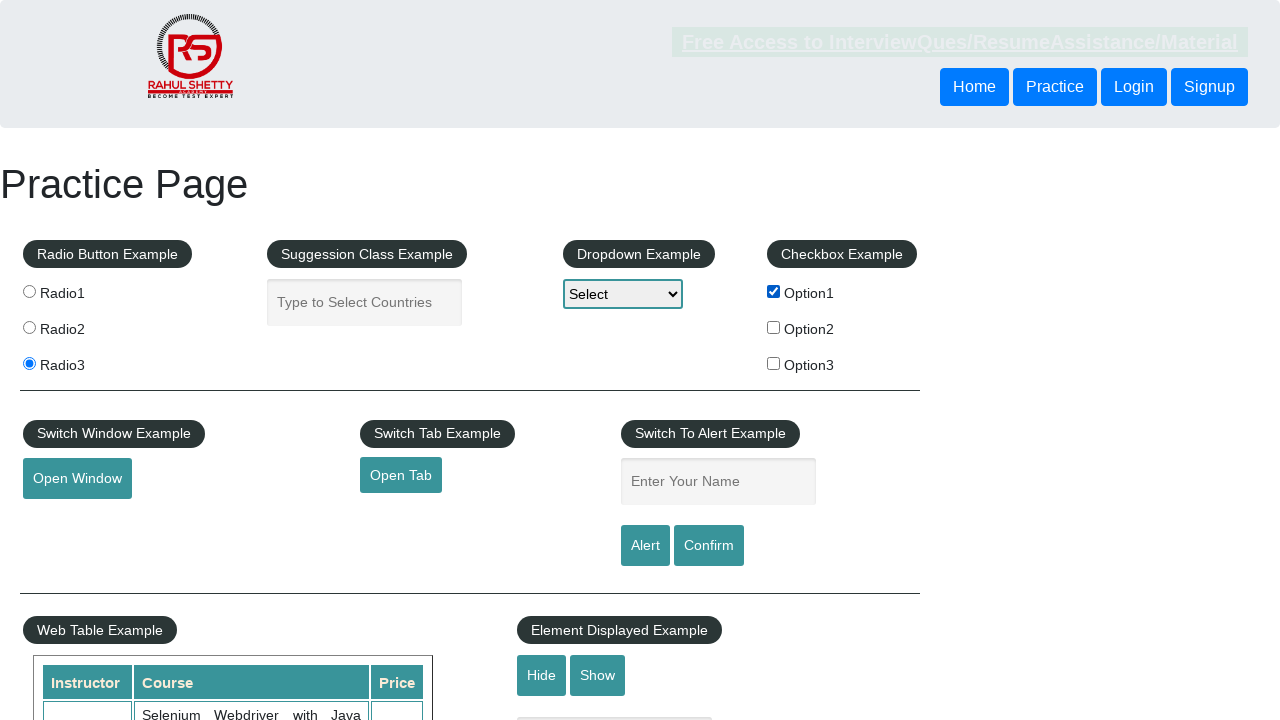

Clicked checkbox option 2 at (774, 327) on (//*[@value='option2'])[2]
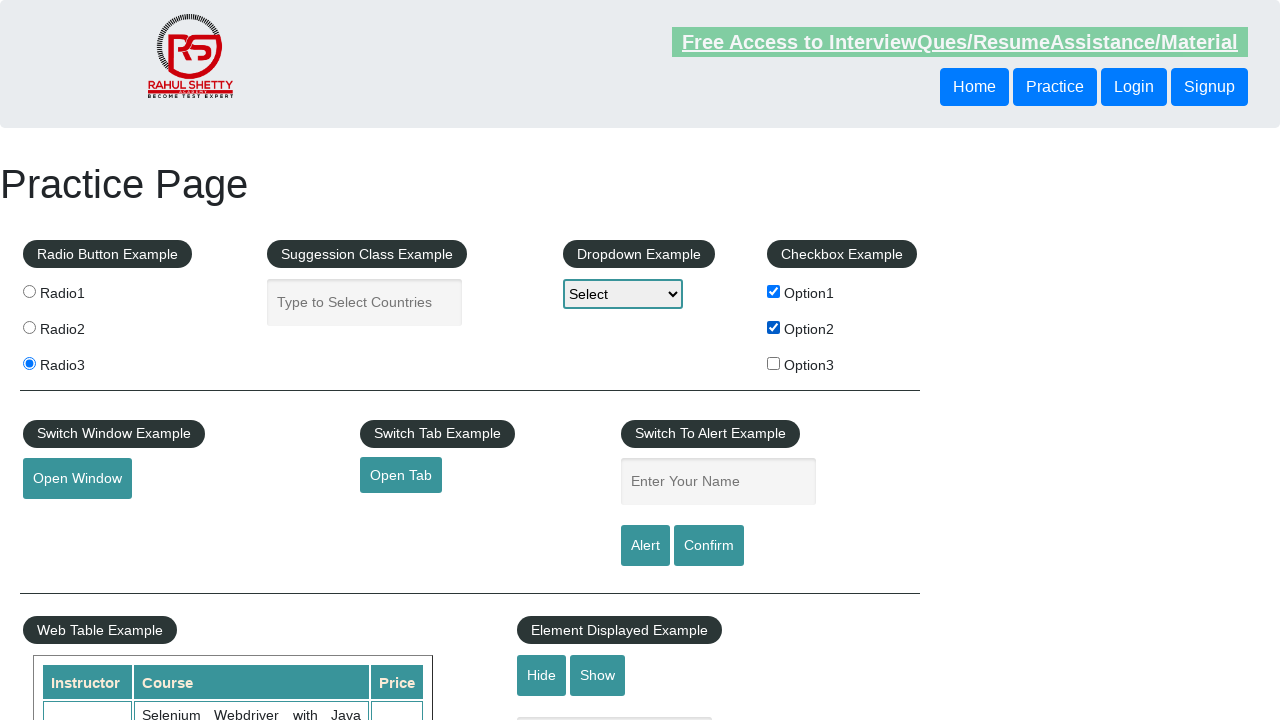

Clicked checkbox option 3 at (774, 363) on (//*[@value='option3'])[2]
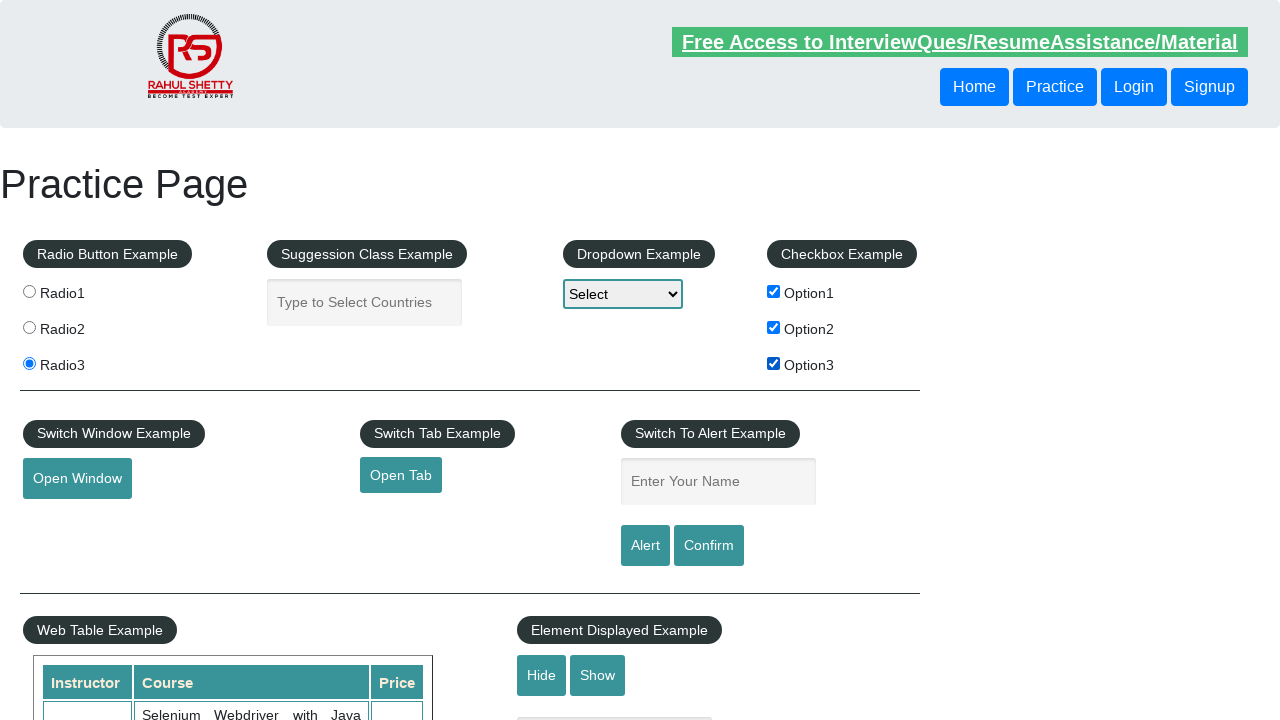

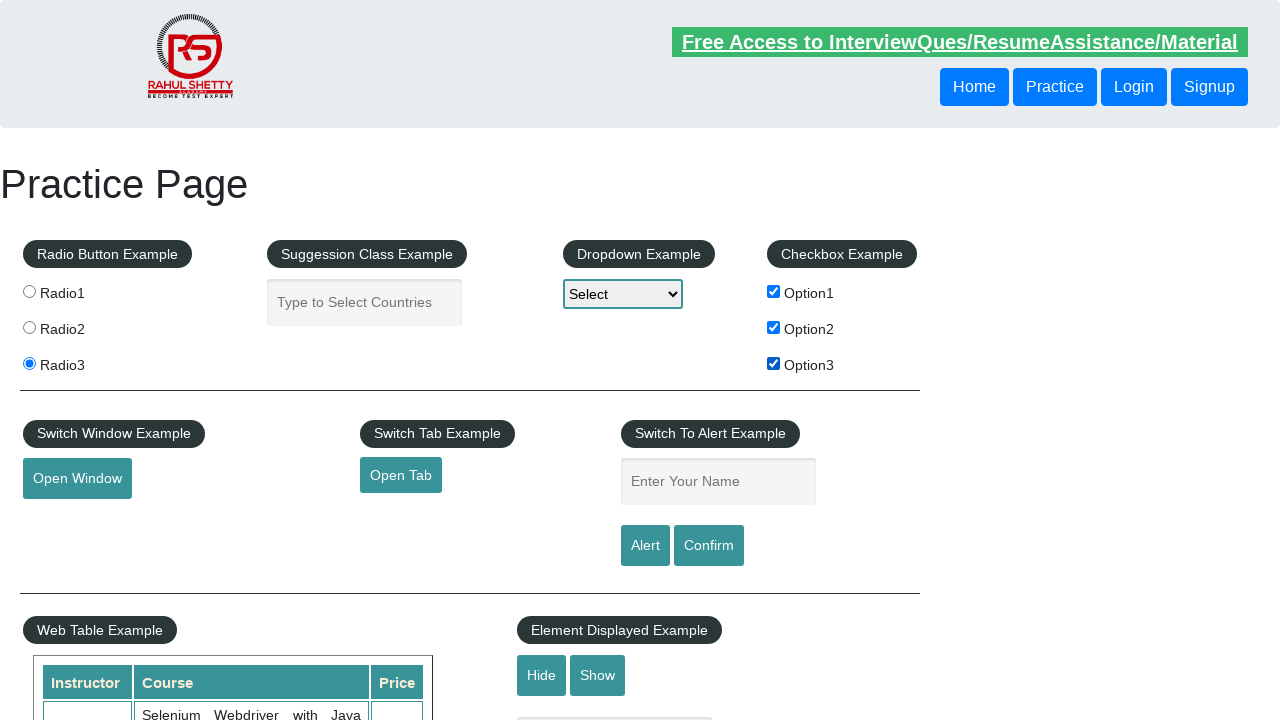